Scrolls to the footer copyright section on the WebdriverIO website to verify the copyright information is visible

Starting URL: https://webdriver.io/

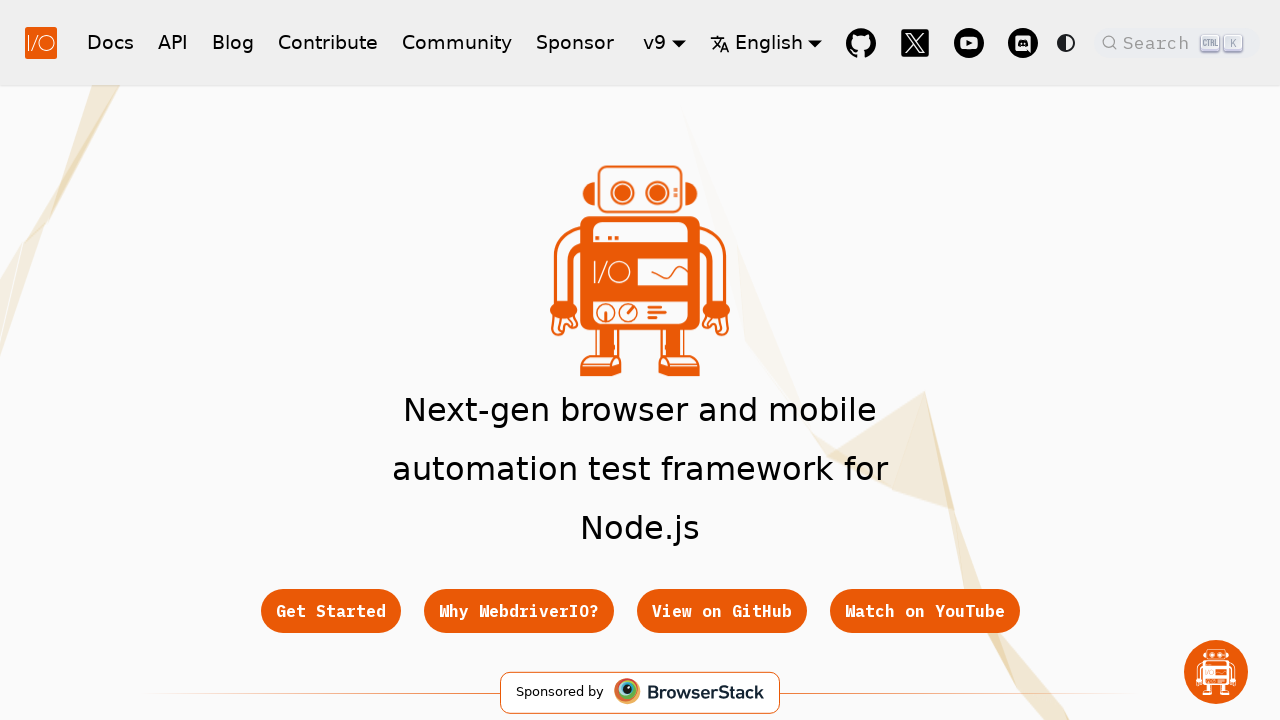

Scrolled to footer copyright section
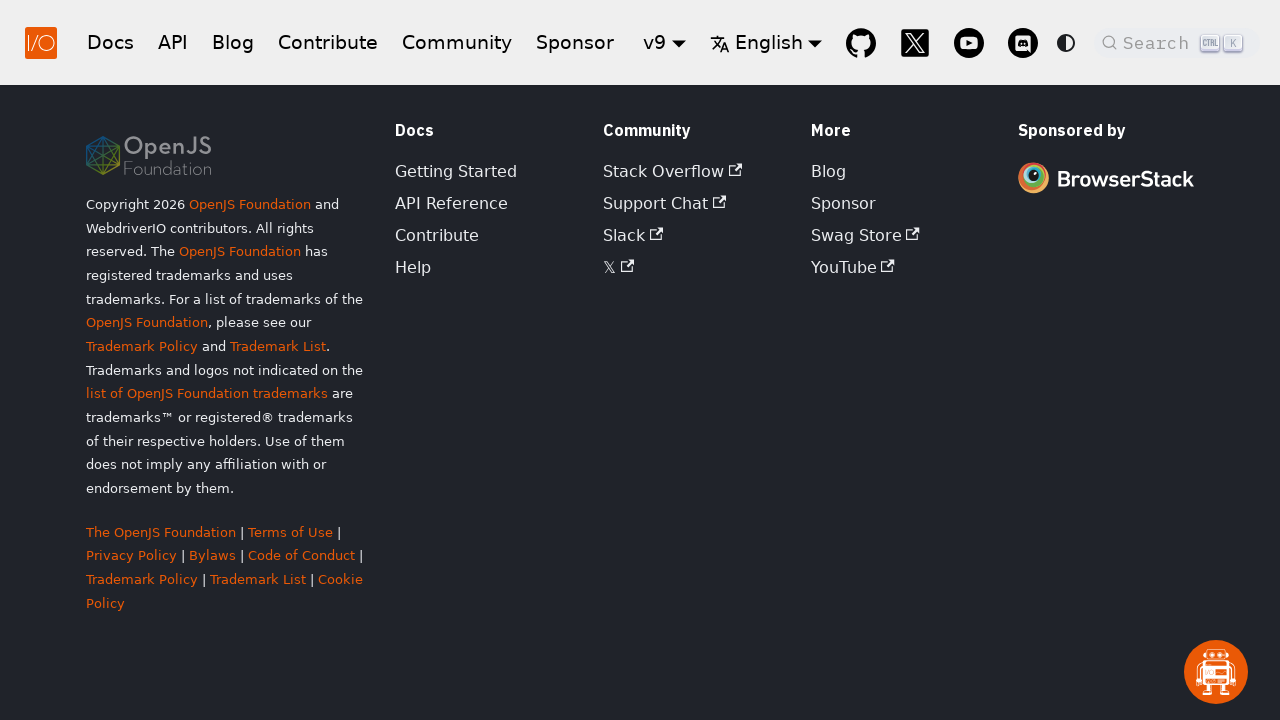

Footer copyright section is visible and ready
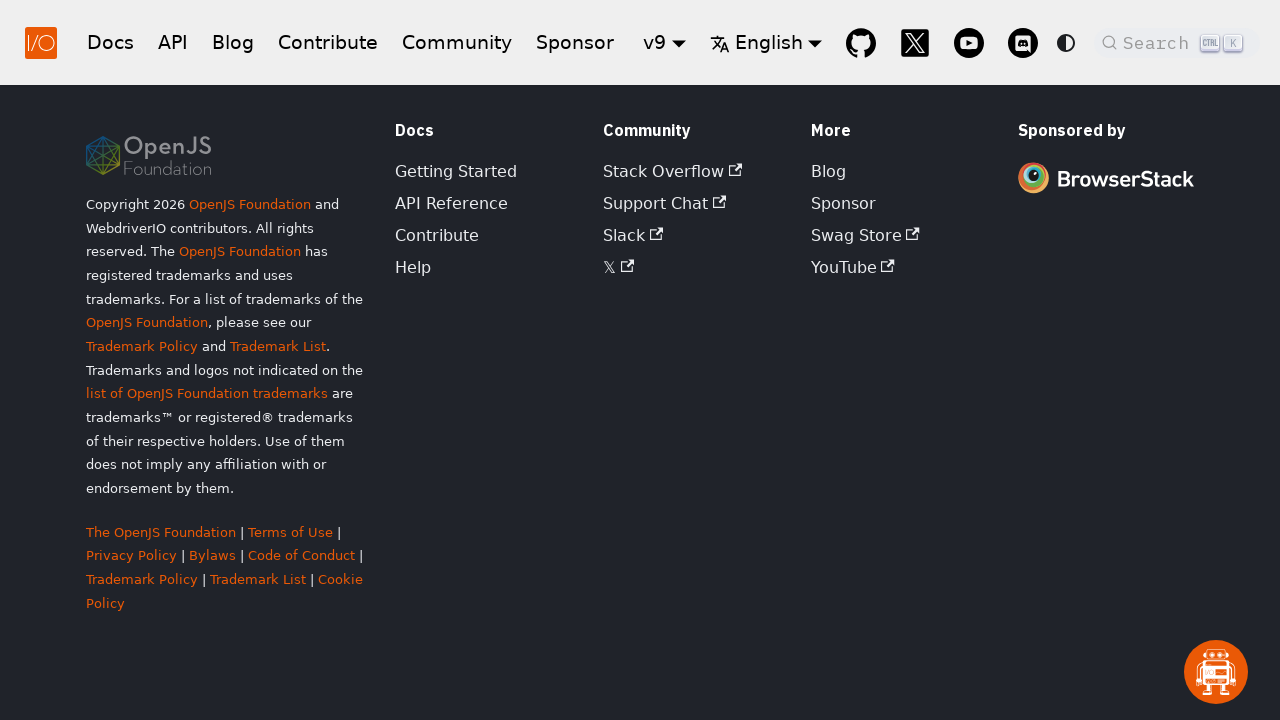

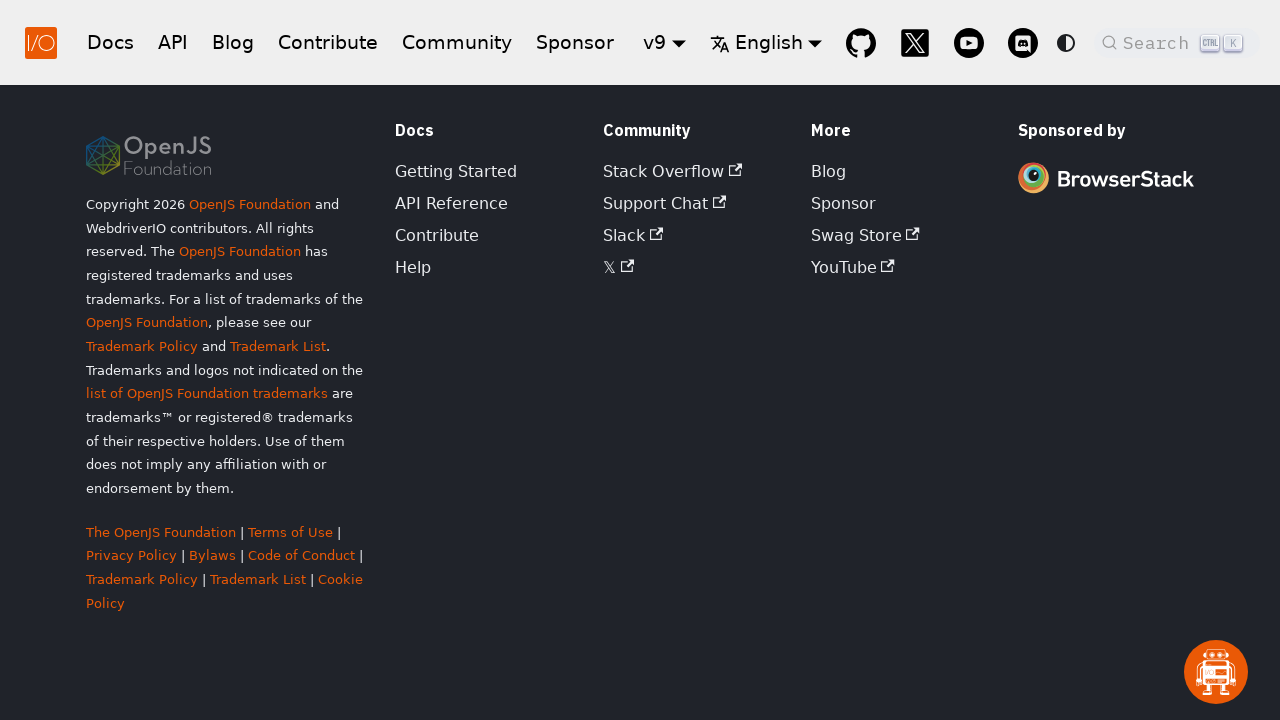